Clicks on the user menu icon and then clicks on the link to navigate to the account creation page

Starting URL: https://www.advantageonlineshopping.com/#/

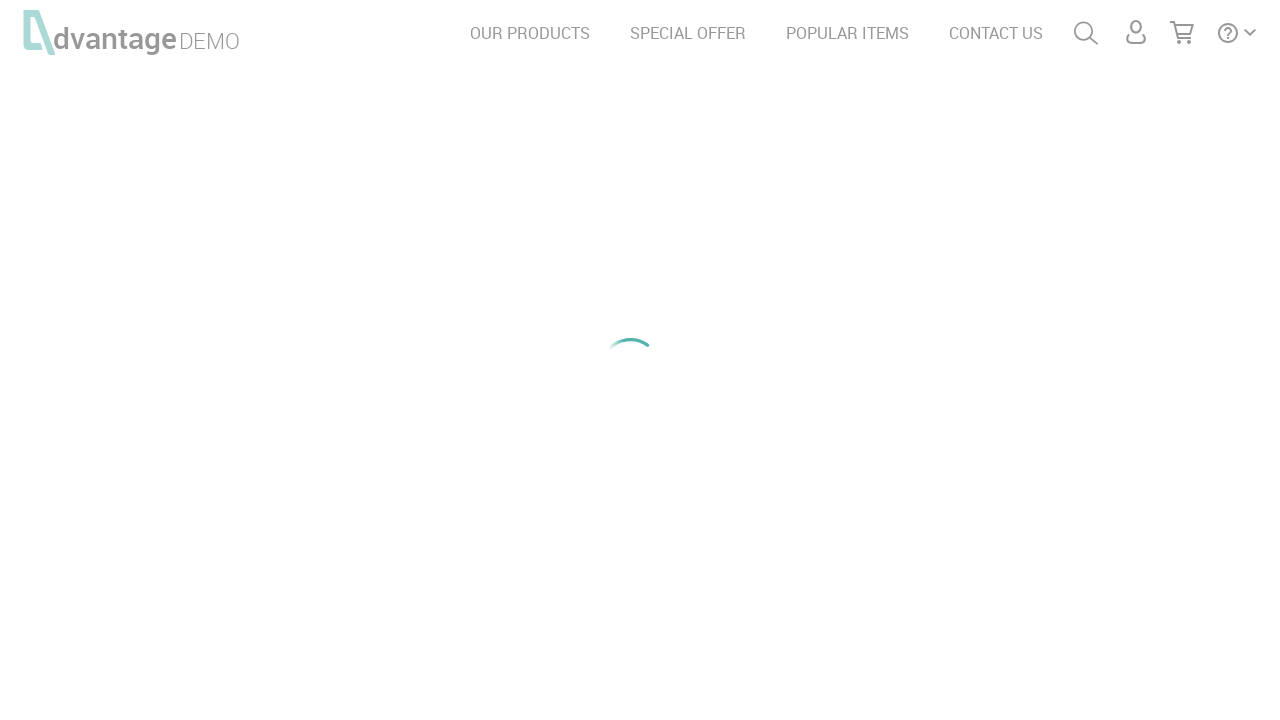

Clicked on user menu icon at (1136, 32) on #menuUser
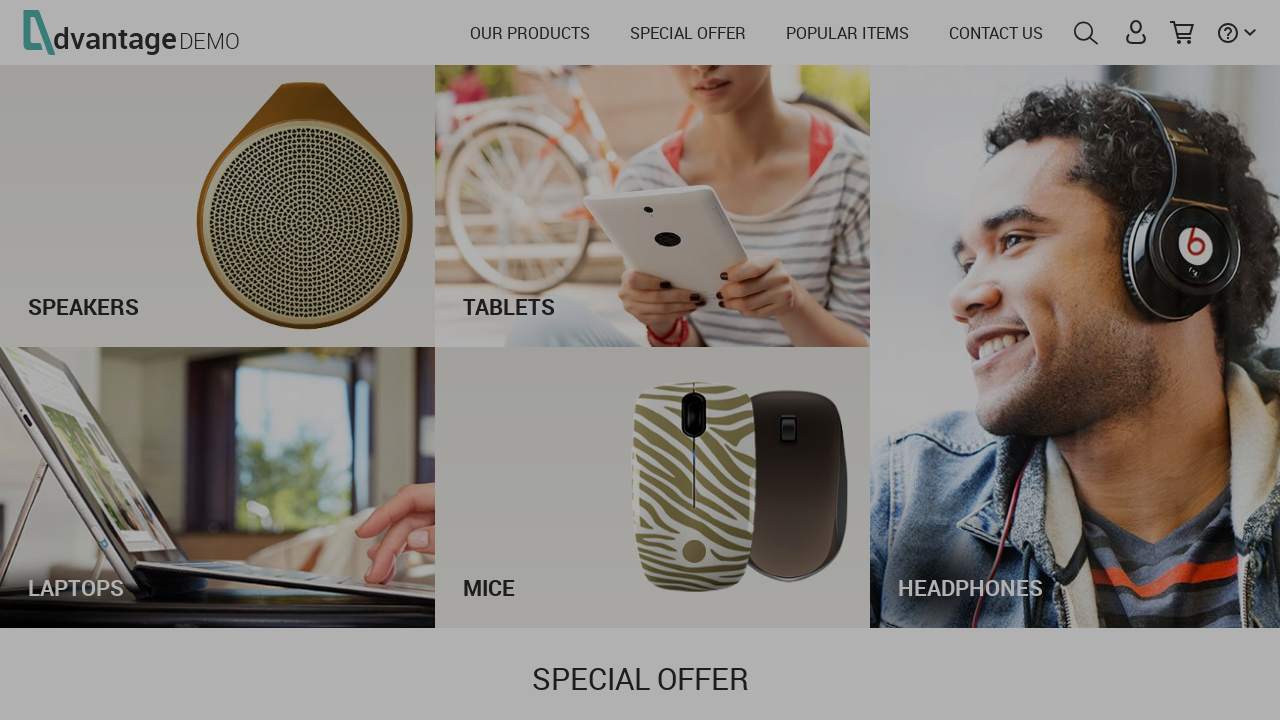

Waited for modal to appear
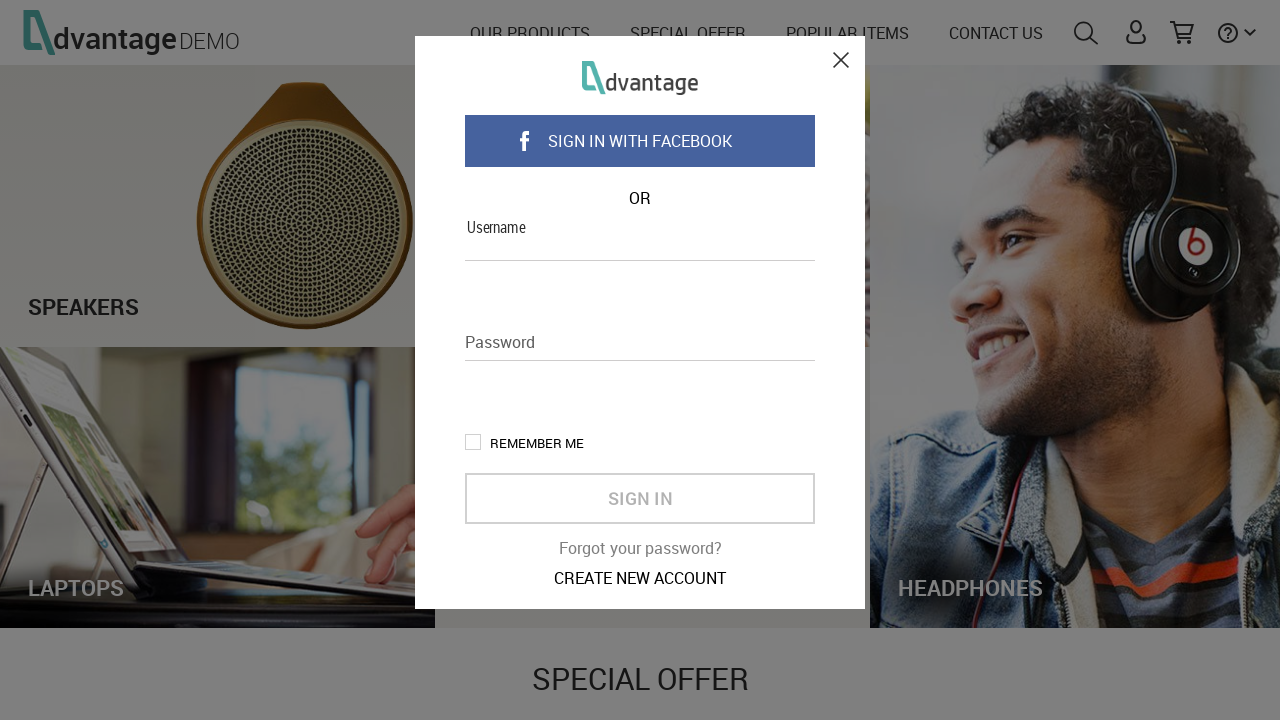

Clicked on create account link to navigate to account creation page at (640, 578) on //a[contains(@href, 'register') or contains(text(), 'CREATE')]
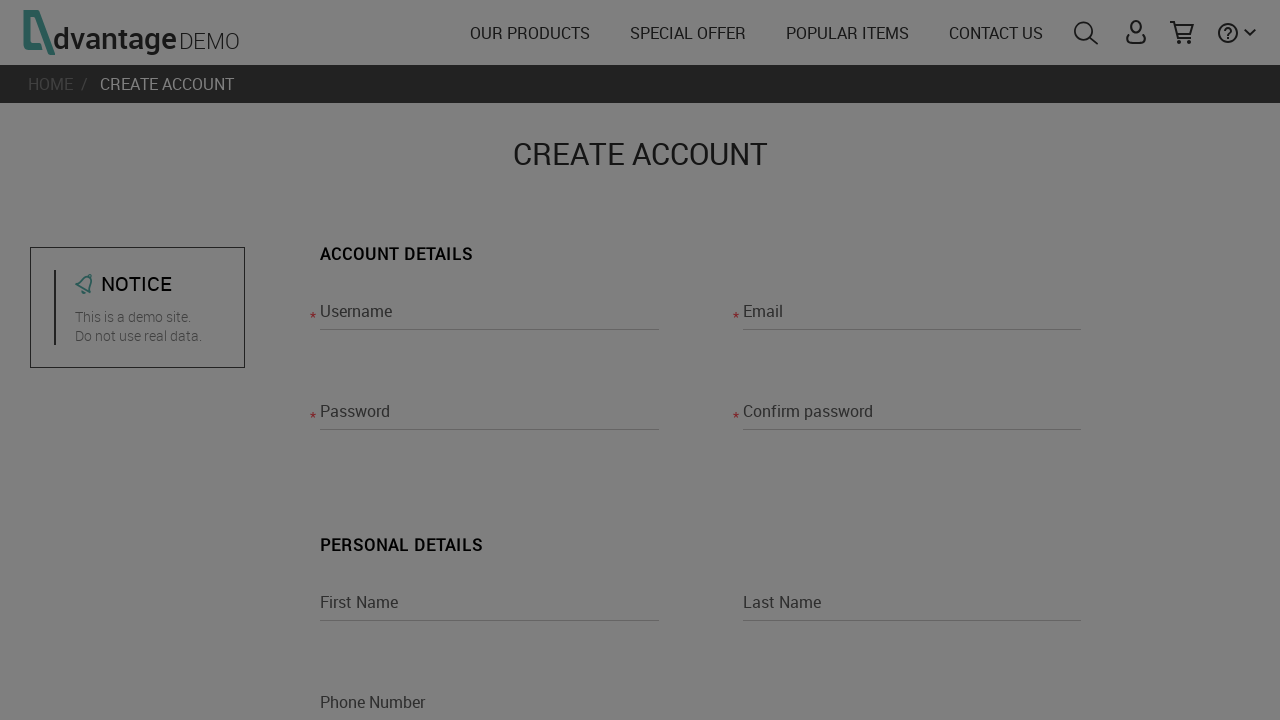

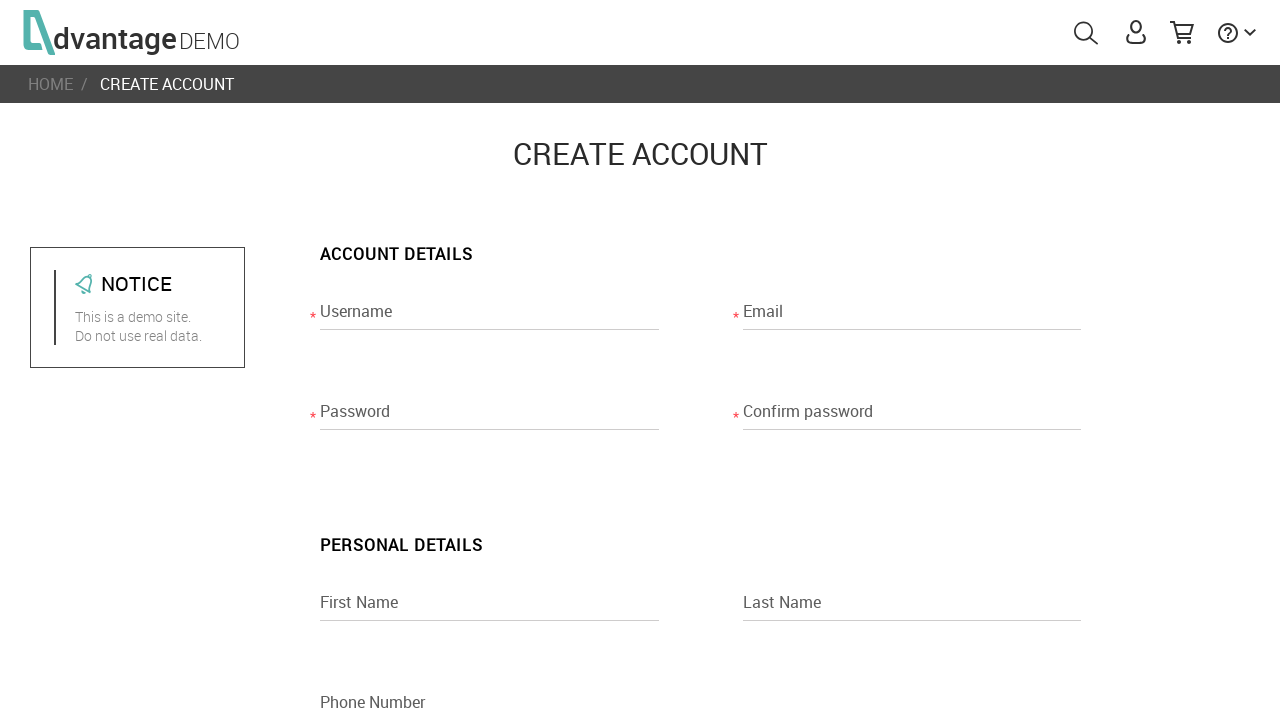